Tests drag and drop functionality on jQueryUI demo page by dragging a draggable element onto a droppable target within an iframe

Starting URL: https://jqueryui.com/droppable/

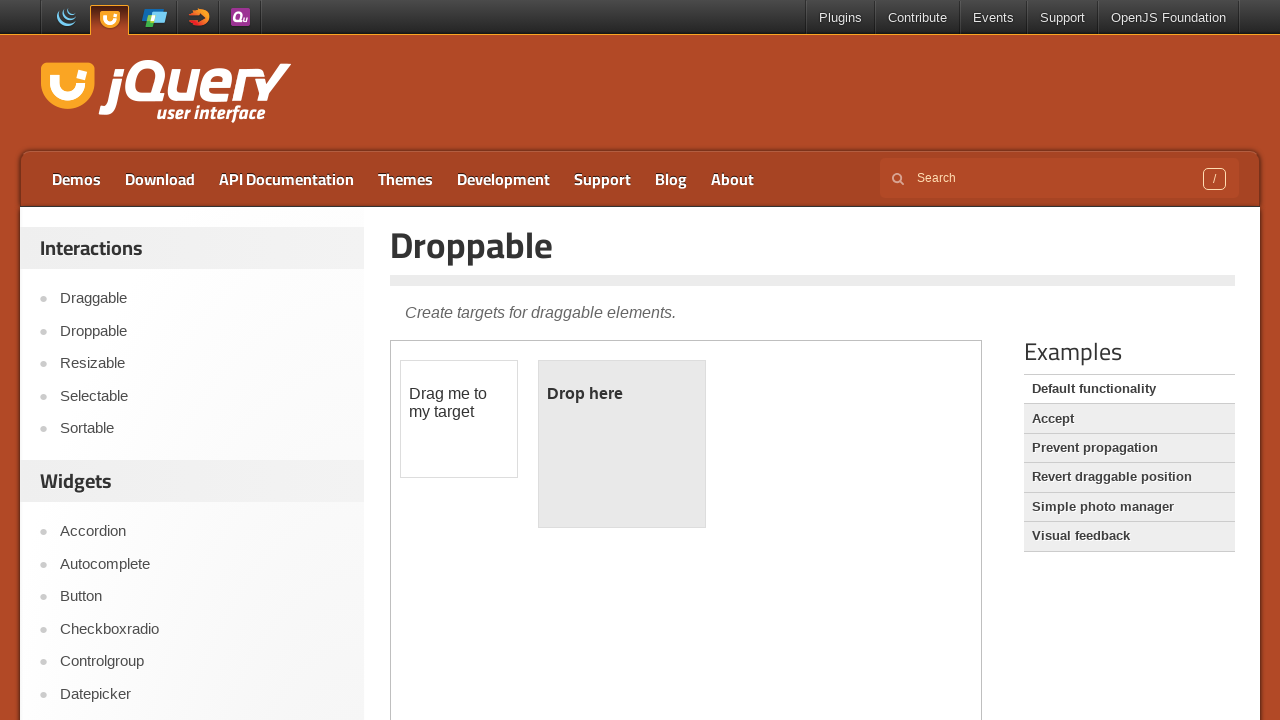

Navigated to jQueryUI droppable demo page
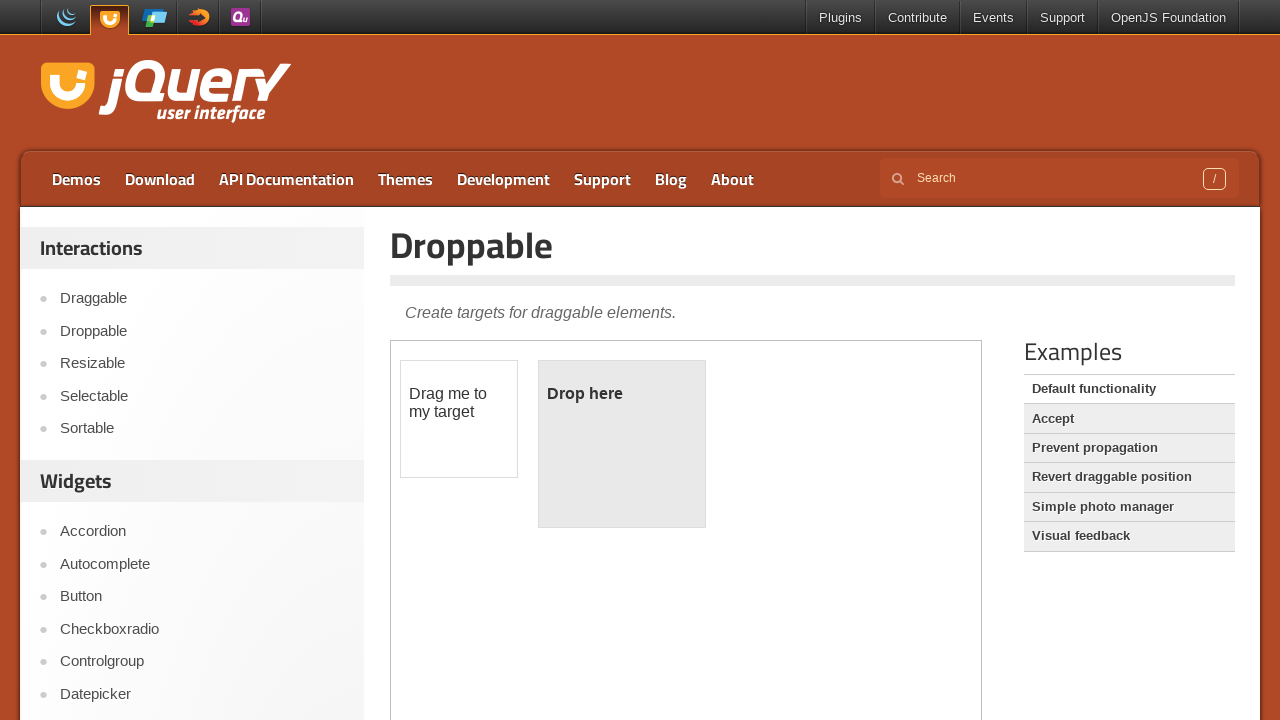

Located demo iframe
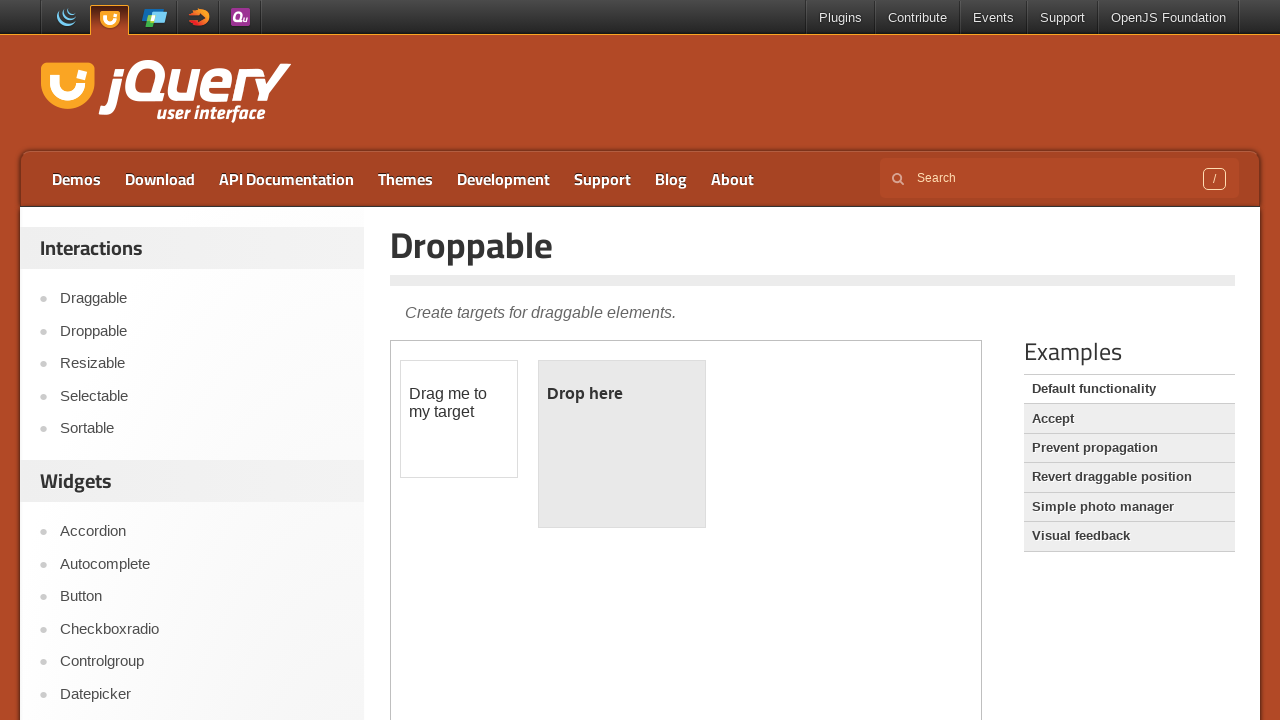

Clicked on draggable element at (459, 419) on iframe.demo-frame >> internal:control=enter-frame >> #draggable
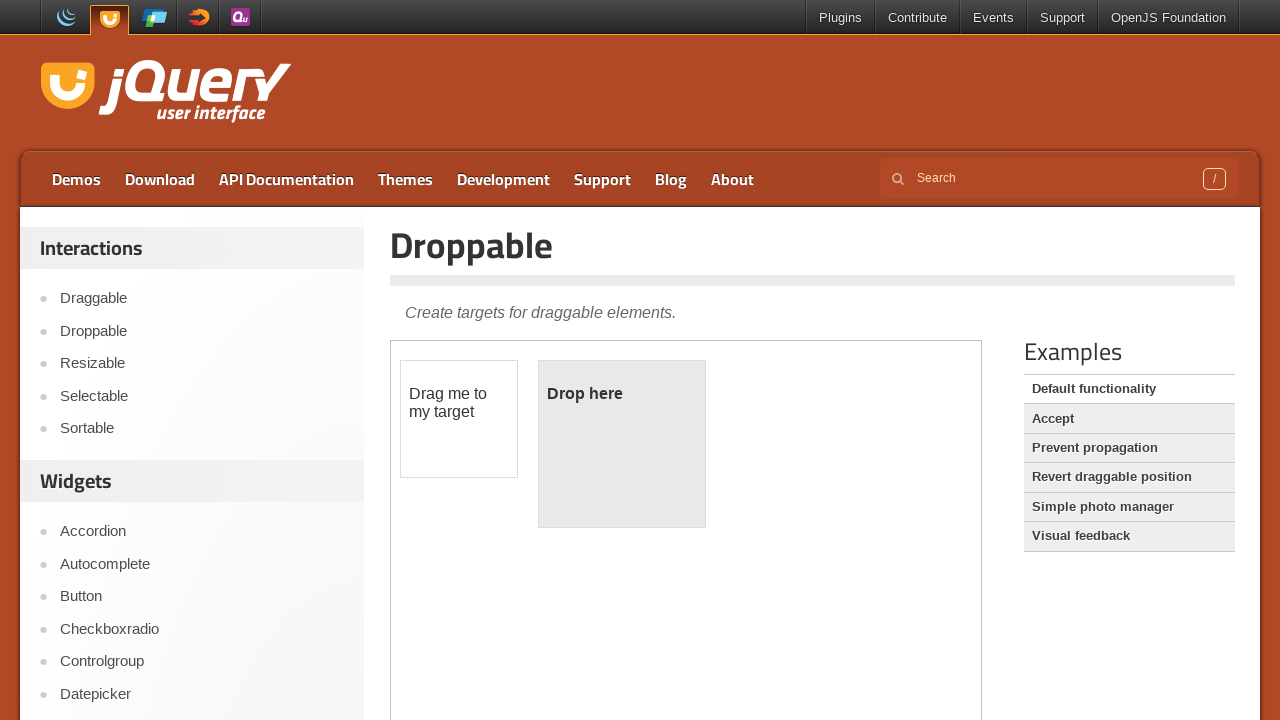

Dragged draggable element onto droppable target at (622, 444)
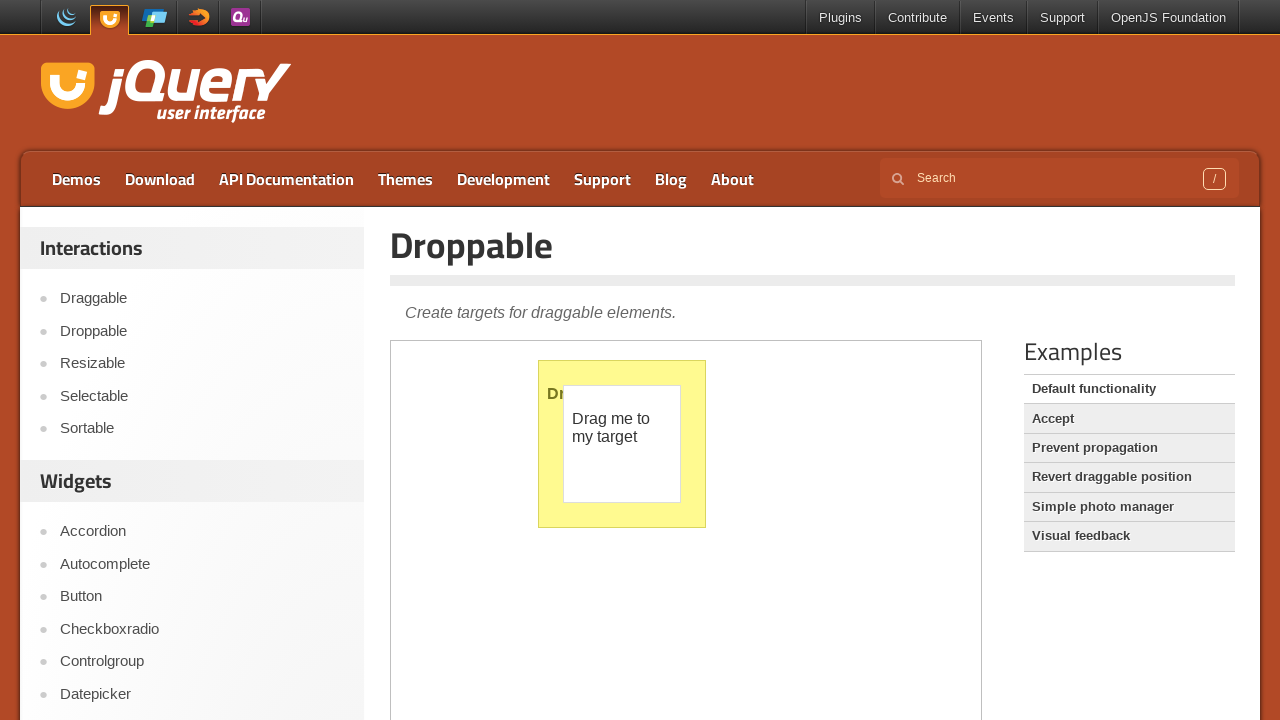

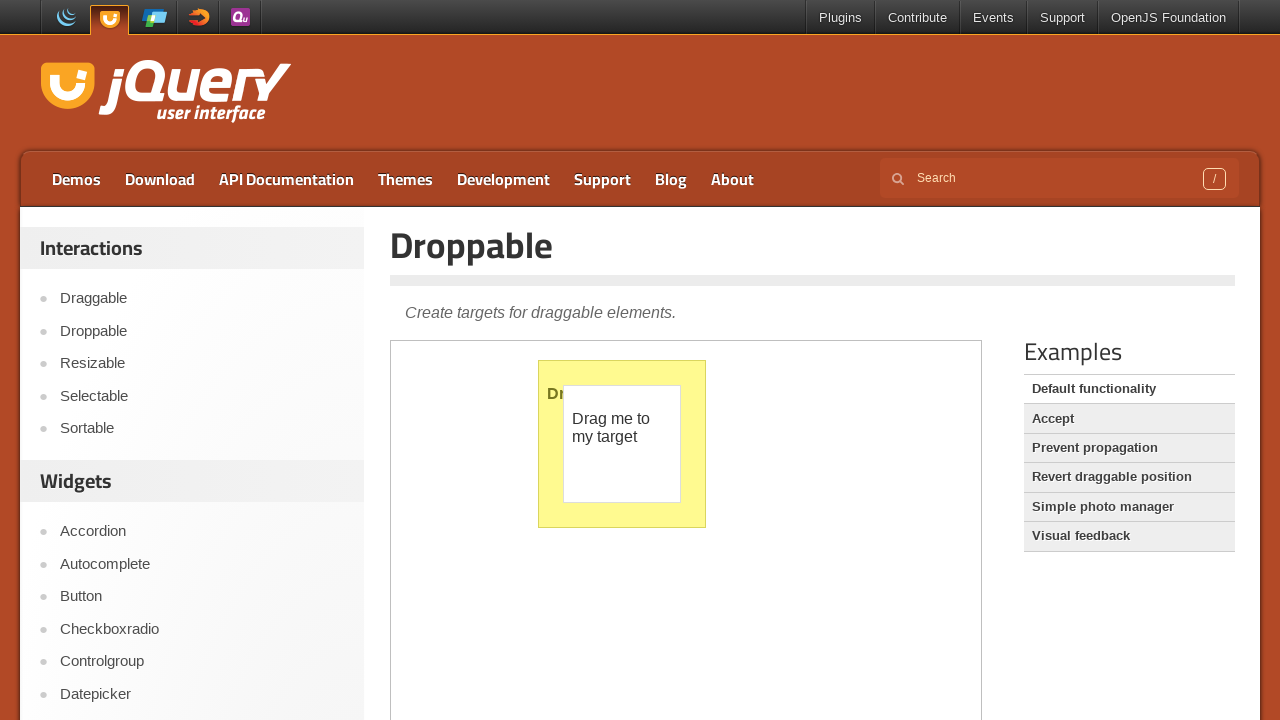